Tests multiple file upload functionality by uploading two files and verifying they appear in the file list

Starting URL: https://davidwalsh.name/demo/multiple-file-upload.php

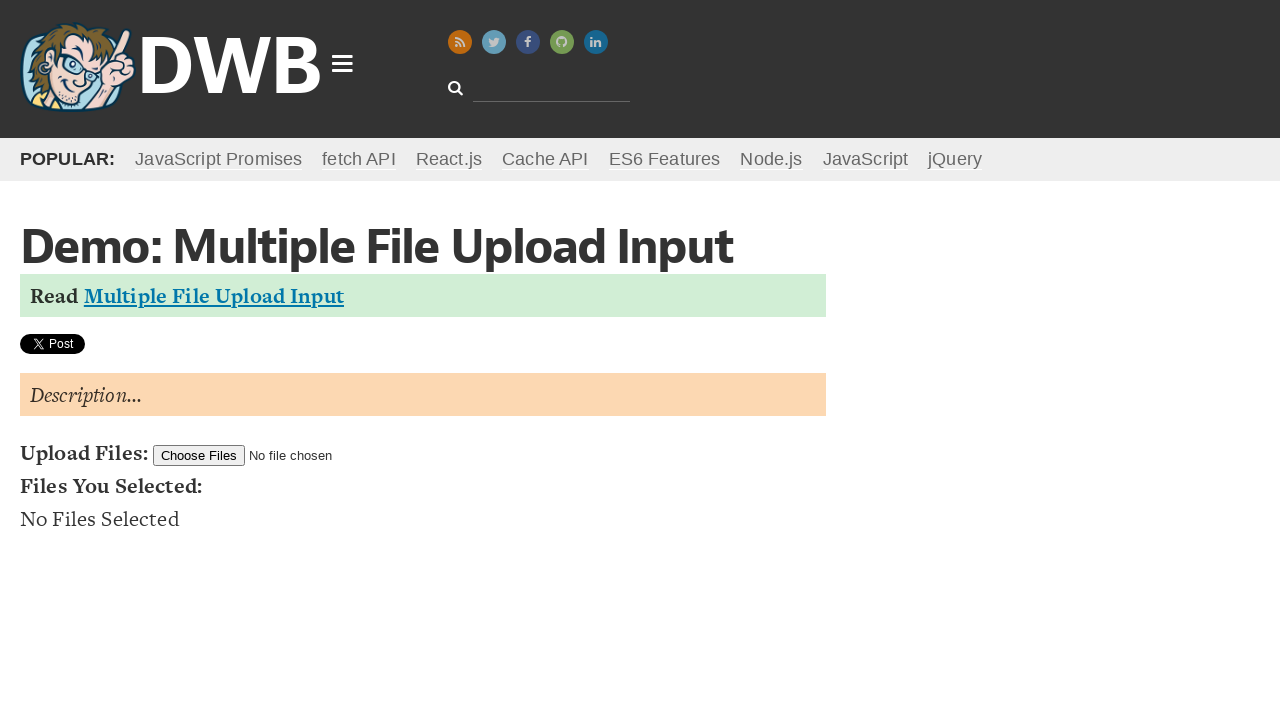

Created temporary test file 1 with content
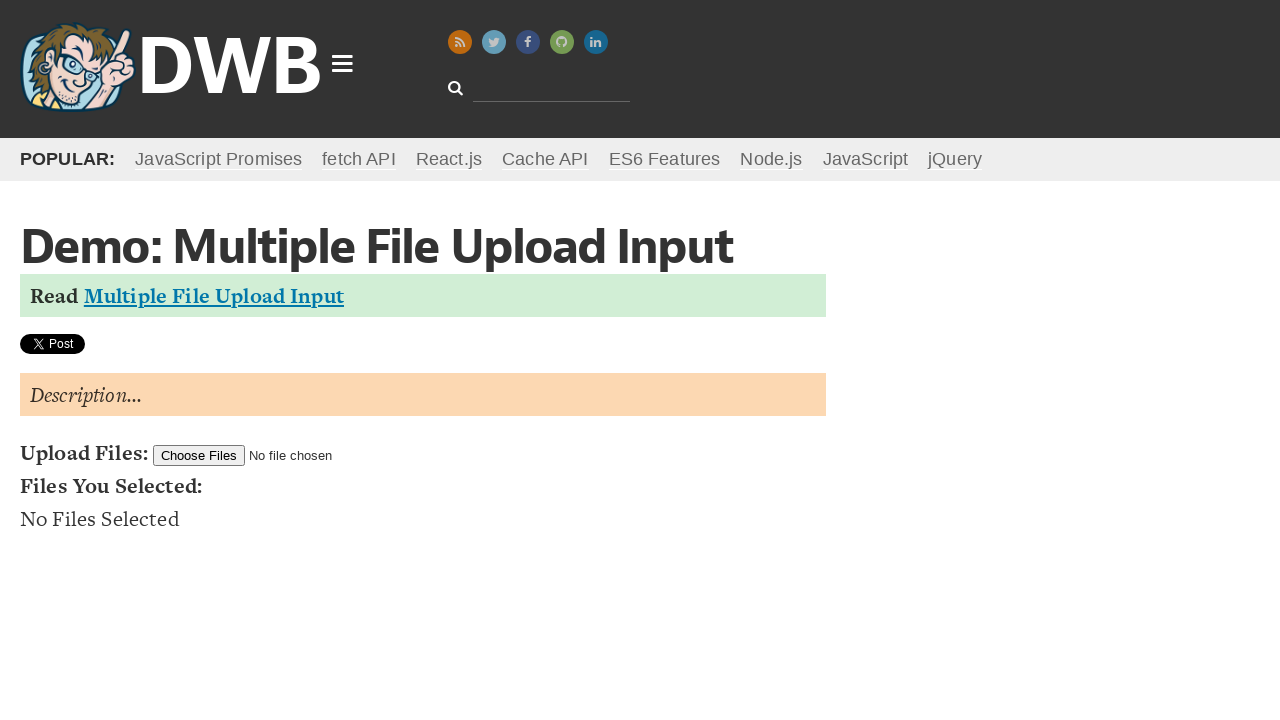

Created temporary test file 2 with content
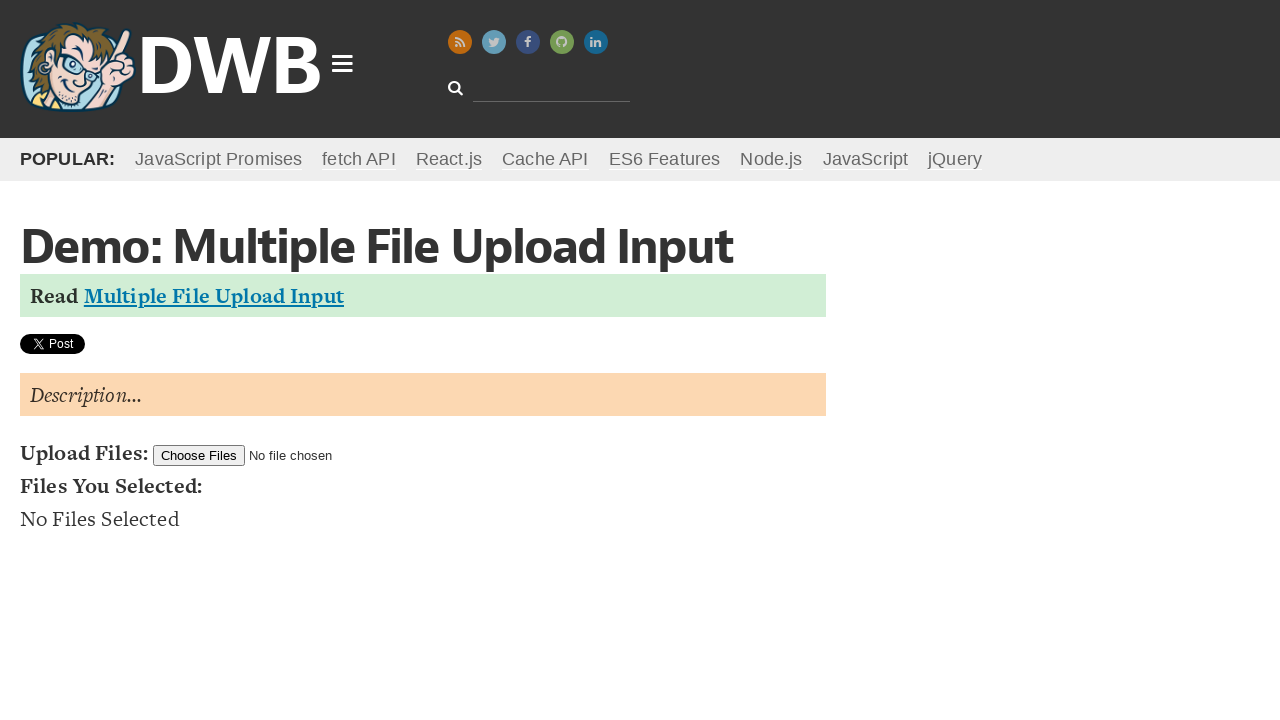

Uploaded two test files to the file input field
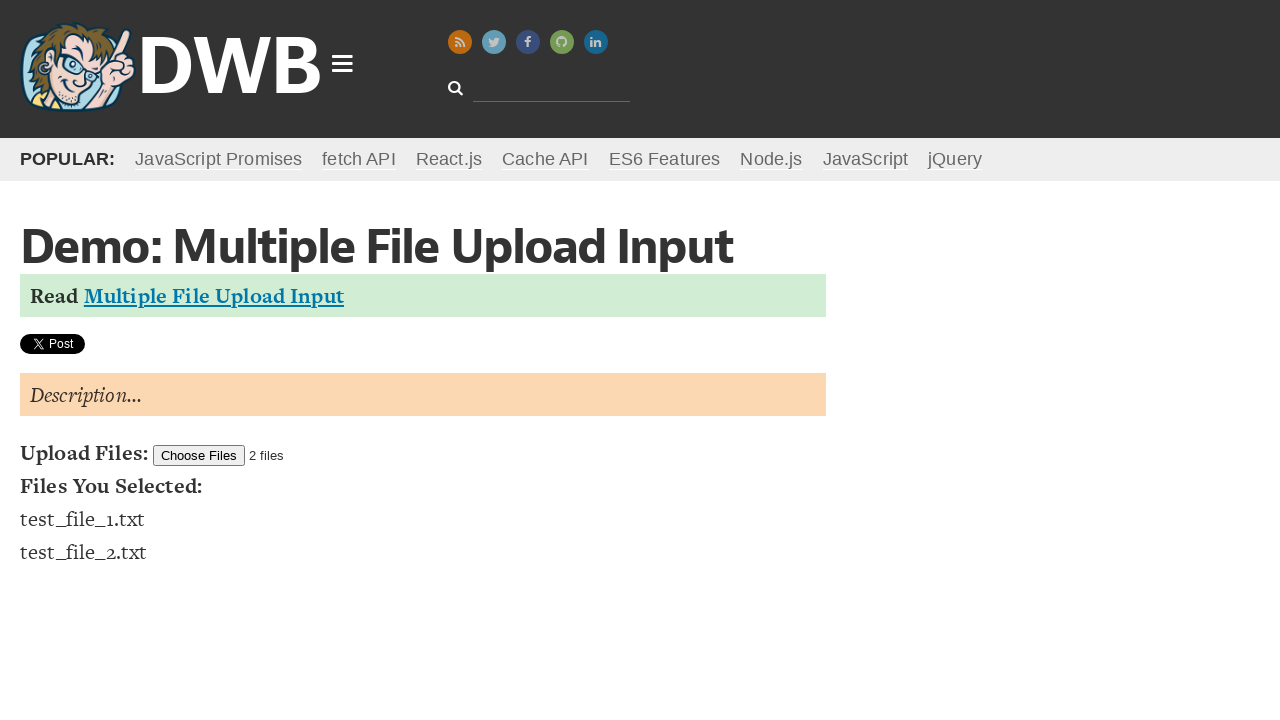

File list updated and files appeared in the list
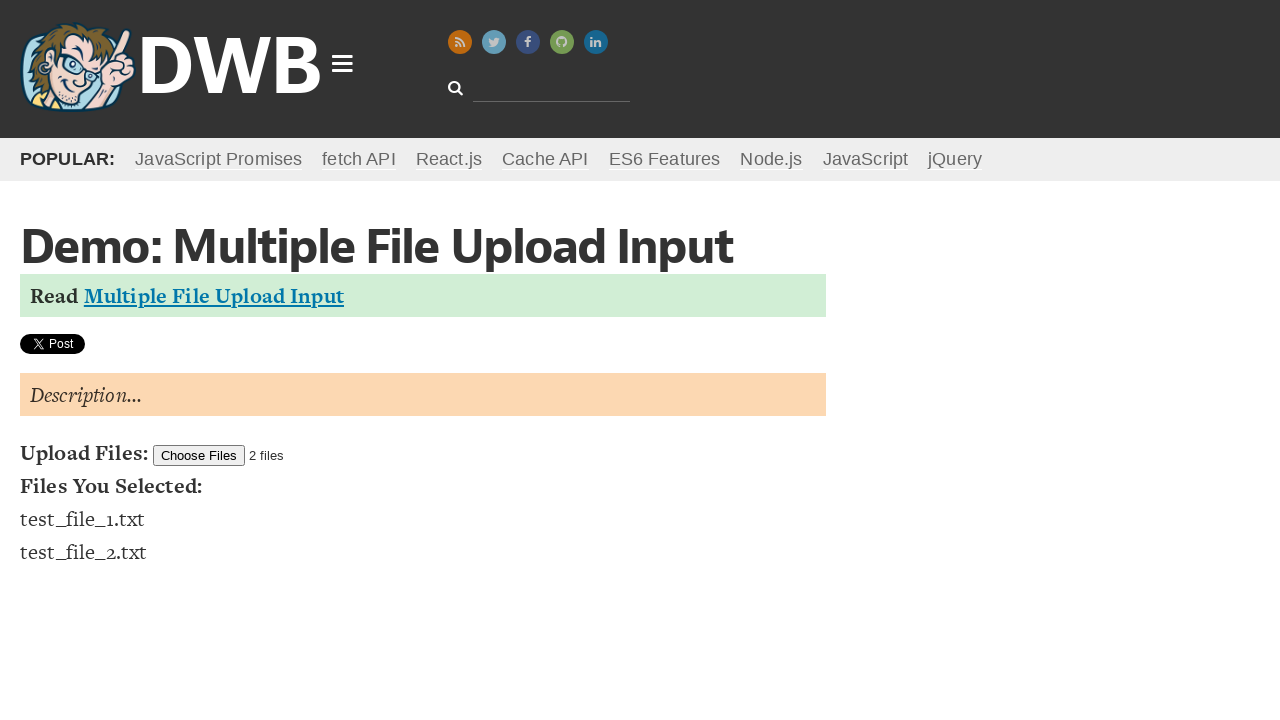

Removed temporary test file 1
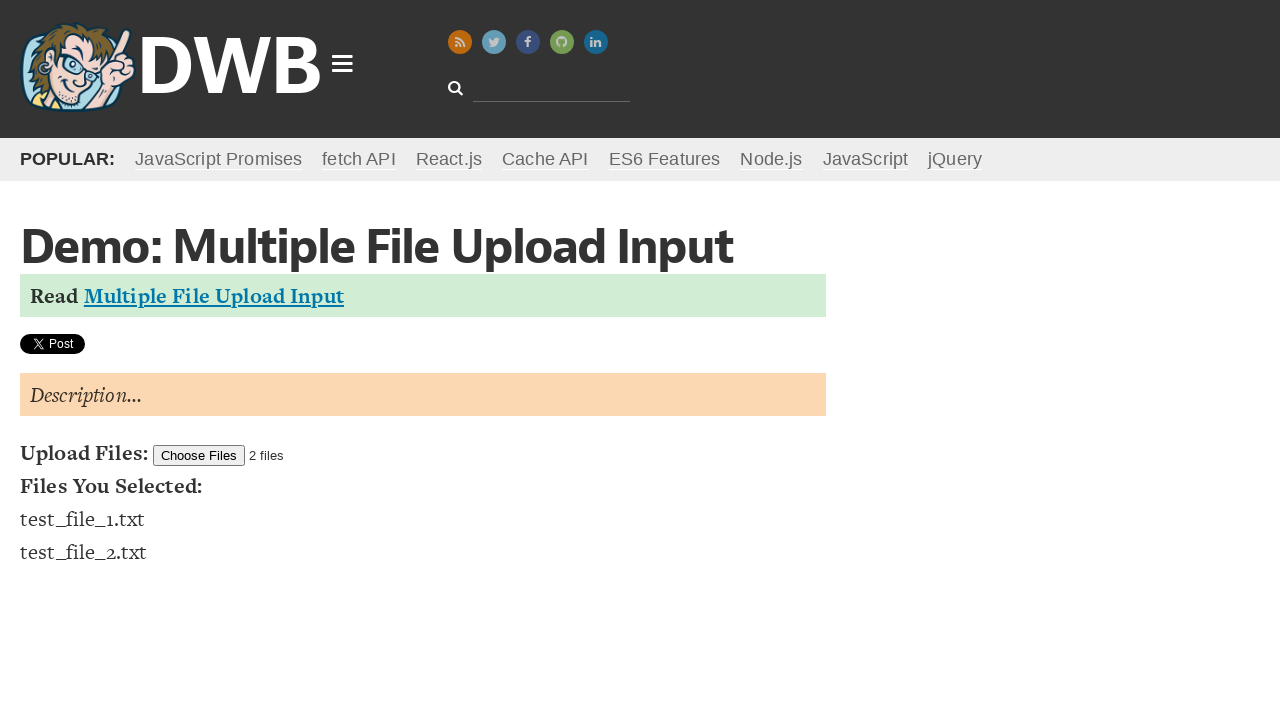

Removed temporary test file 2
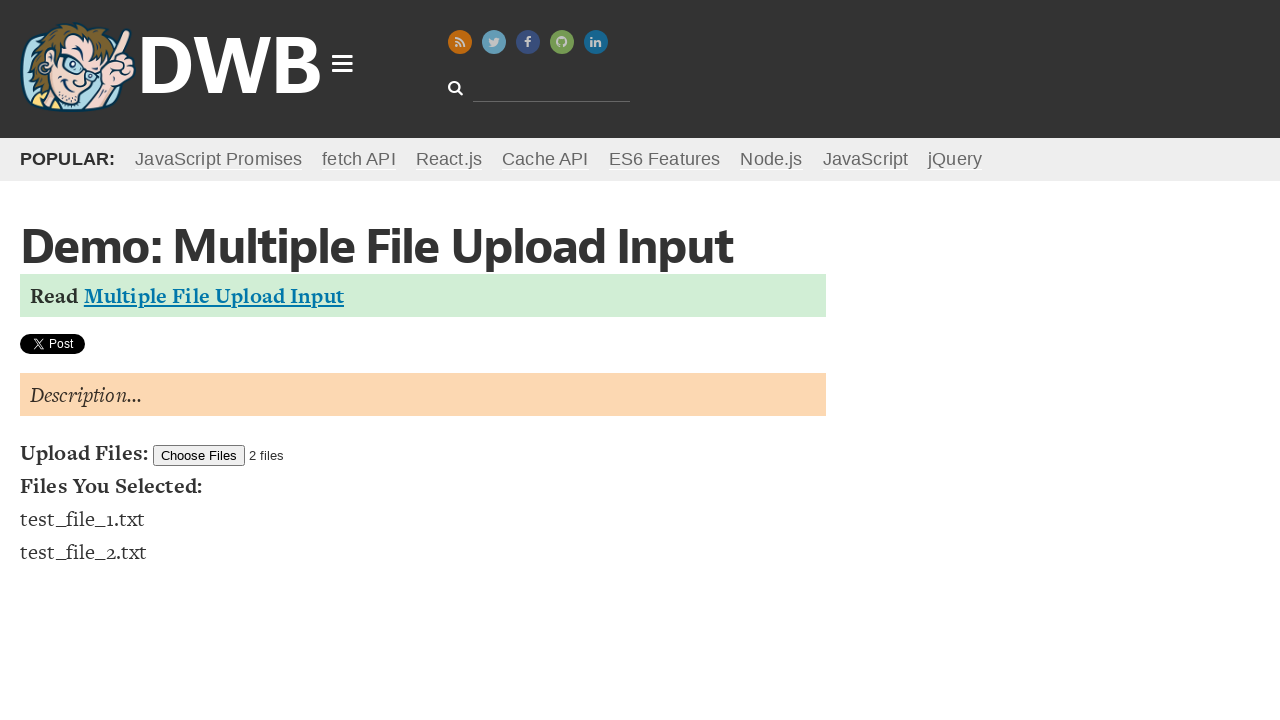

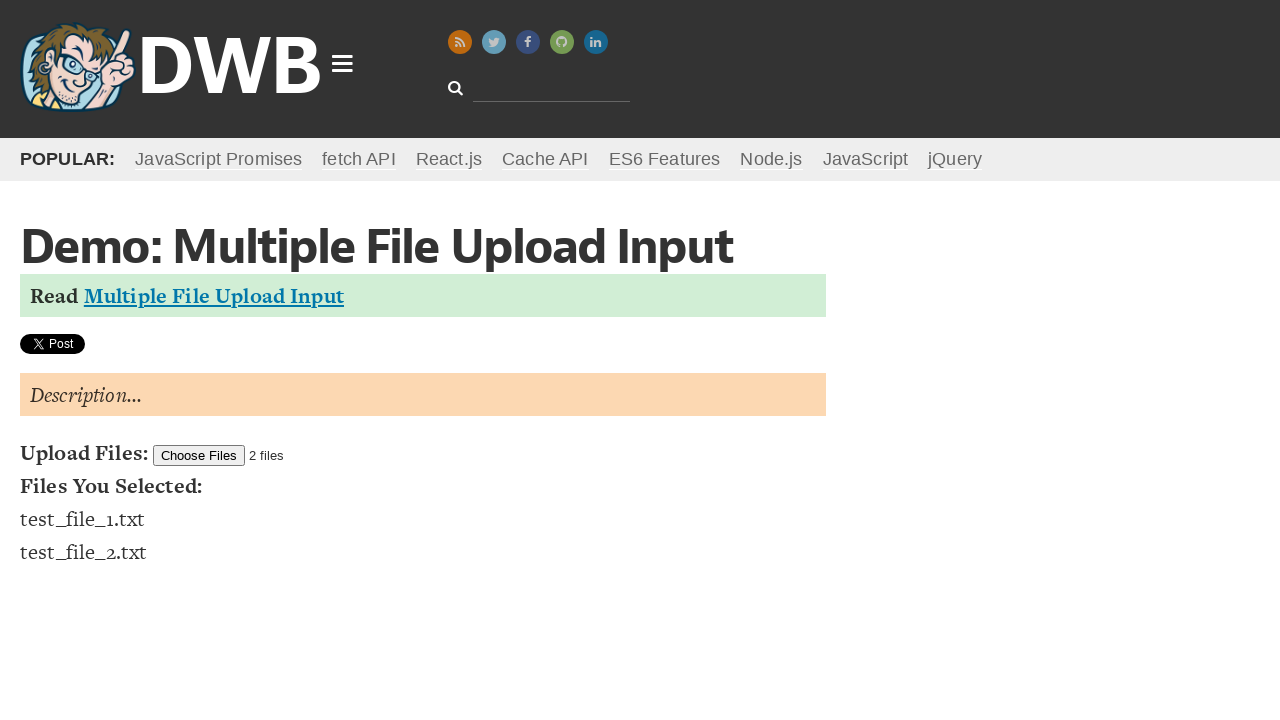